Tests that todo data persists after page reload

Starting URL: https://demo.playwright.dev/todomvc

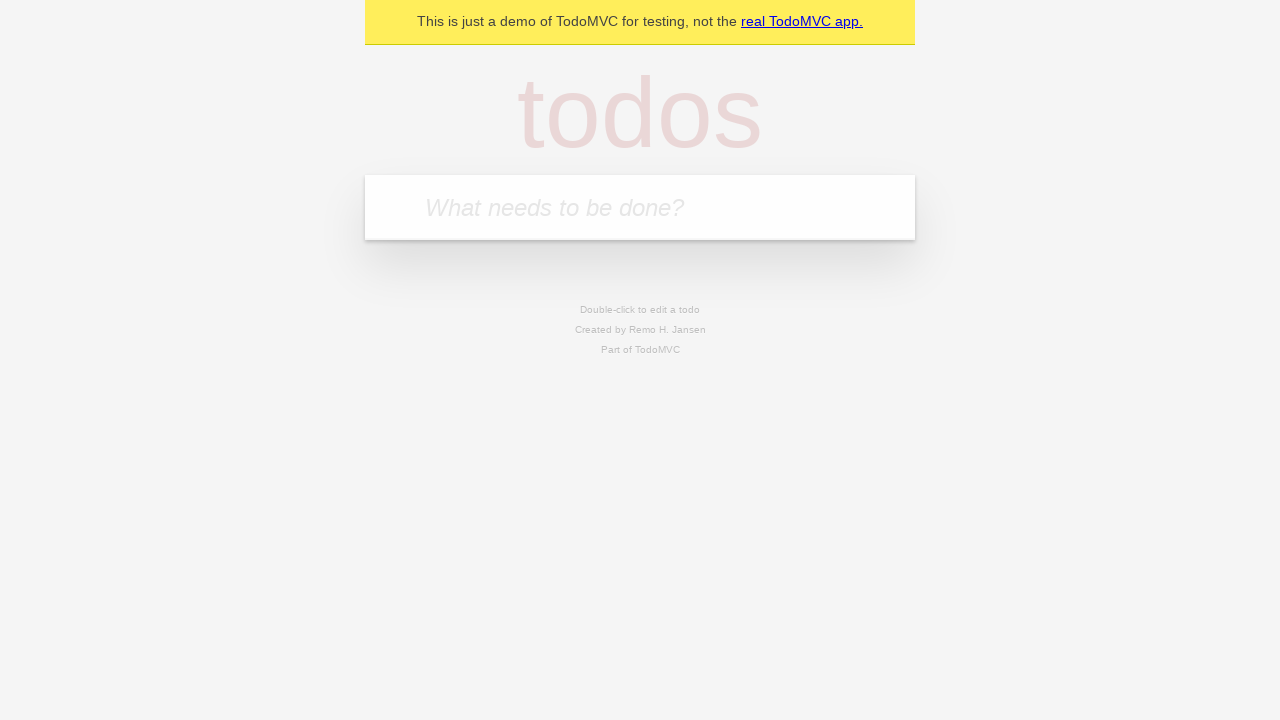

Filled new todo field with 'buy some cheese' on .new-todo
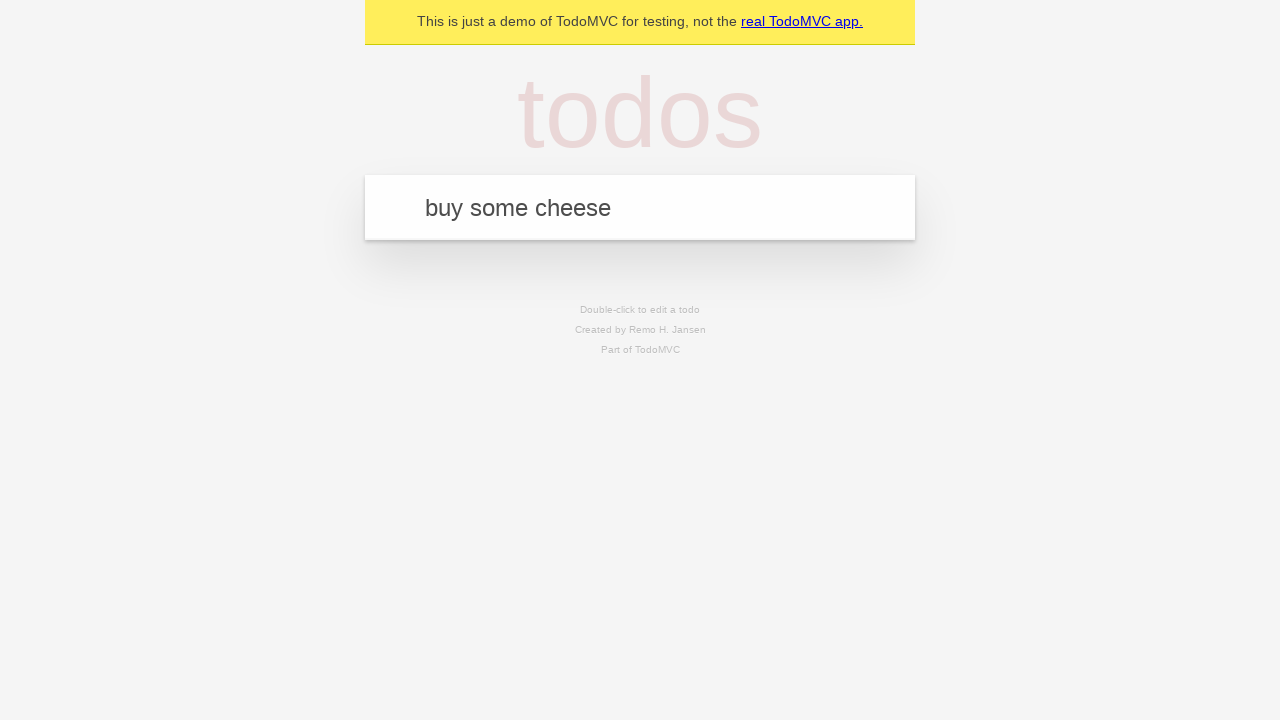

Pressed Enter to add first todo item on .new-todo
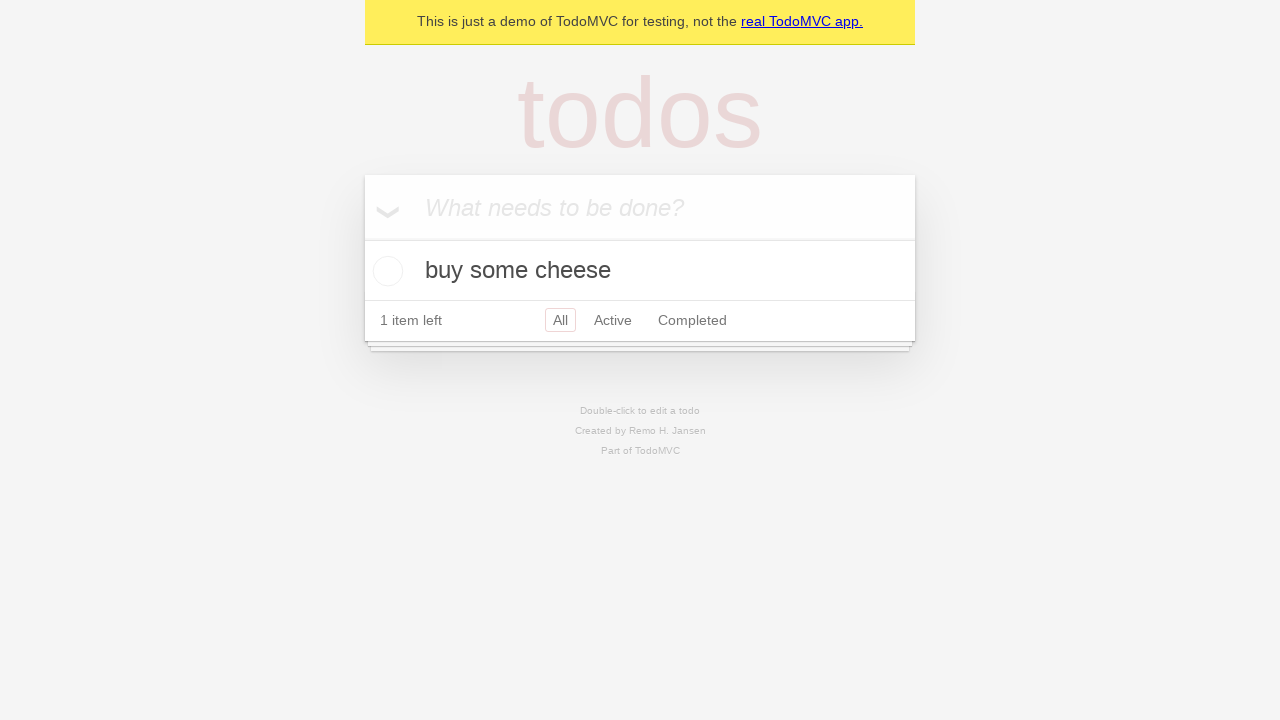

Filled new todo field with 'feed the cat' on .new-todo
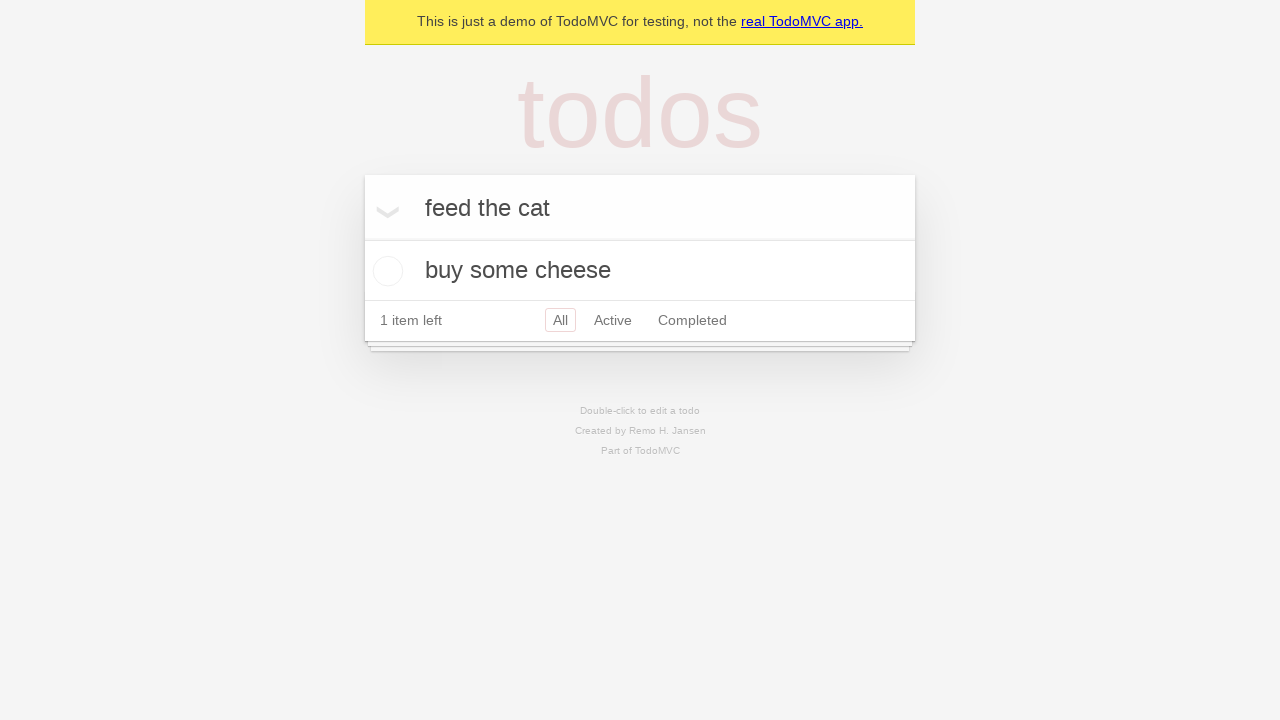

Pressed Enter to add second todo item on .new-todo
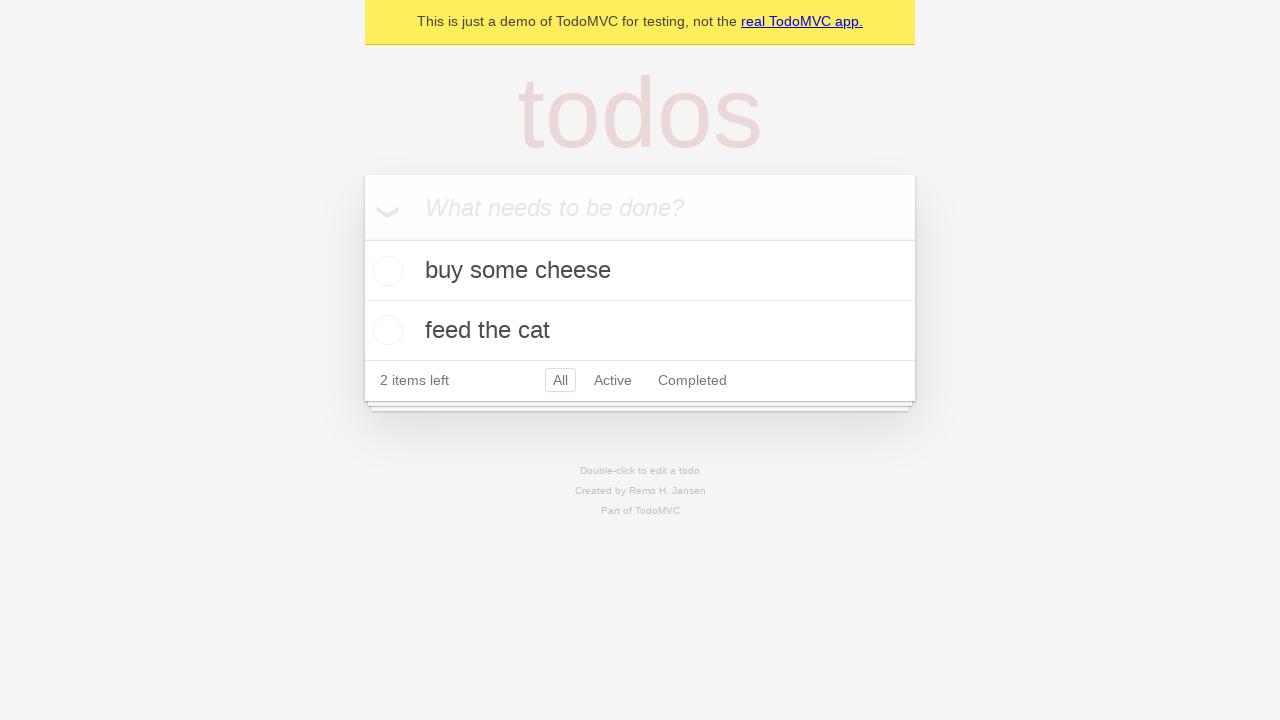

Located all todo list items
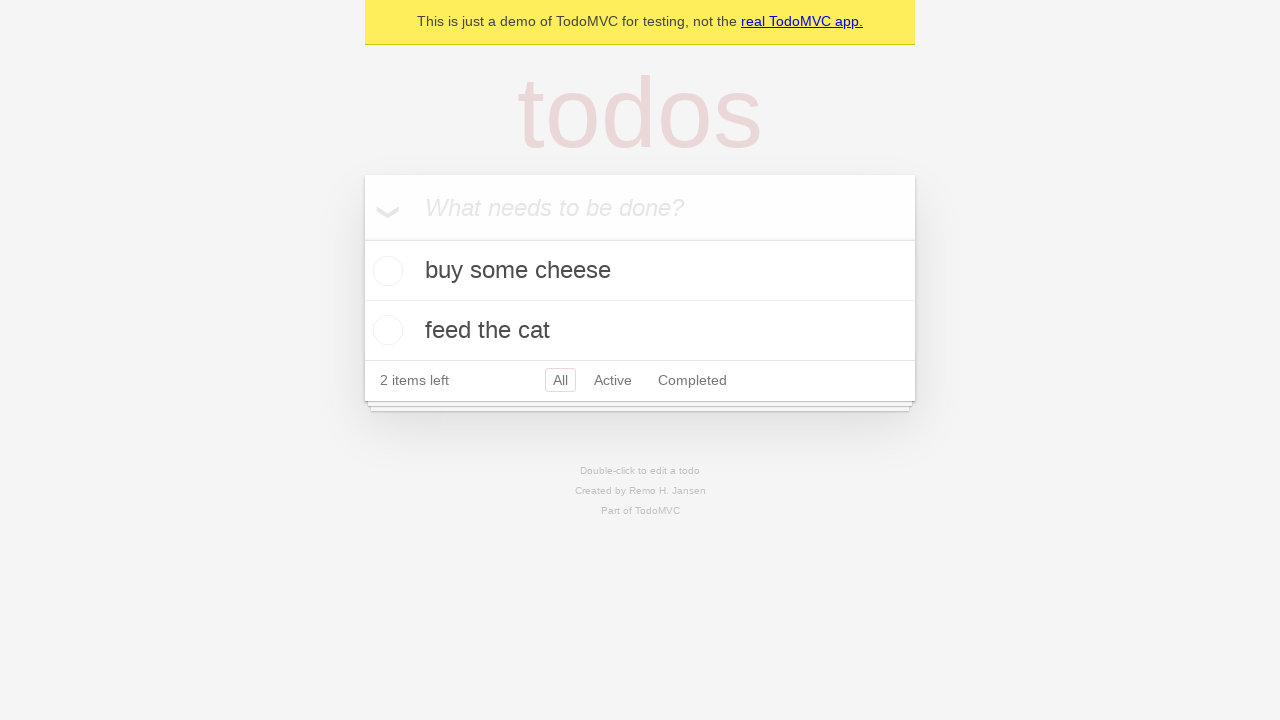

Checked the first todo item at (385, 271) on .todo-list li >> nth=0 >> .toggle
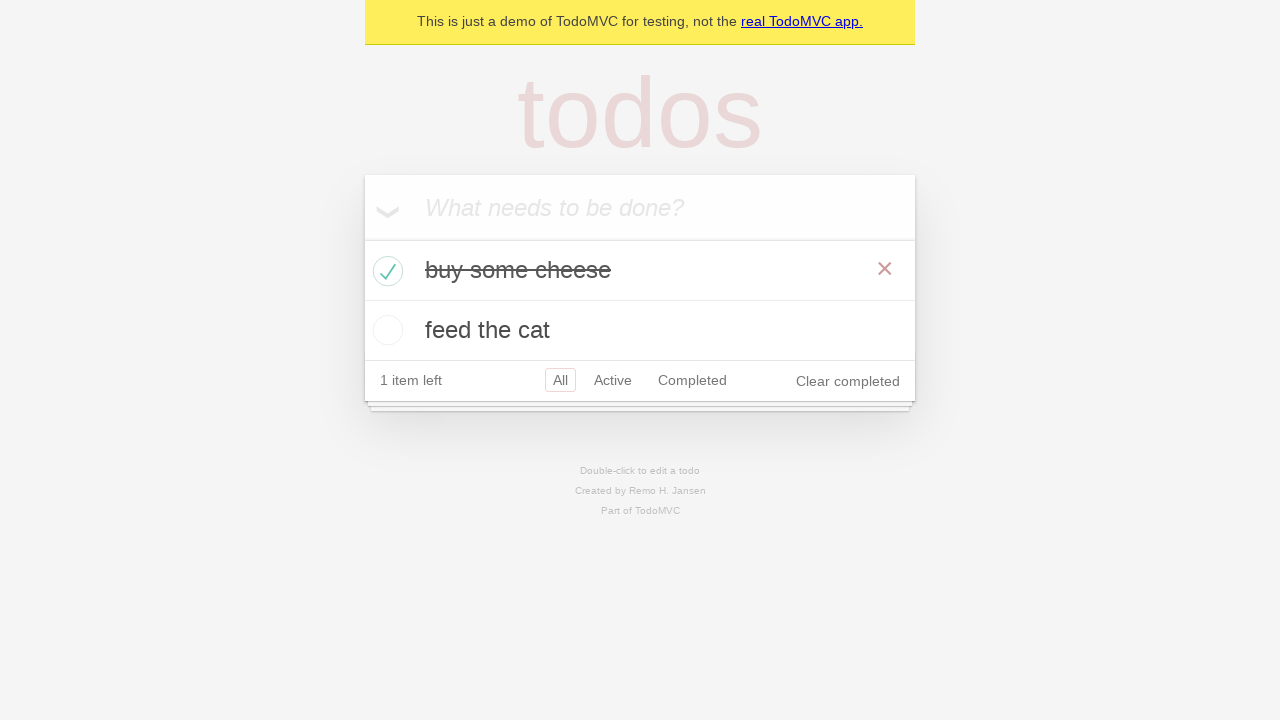

Reloaded the page to test data persistence
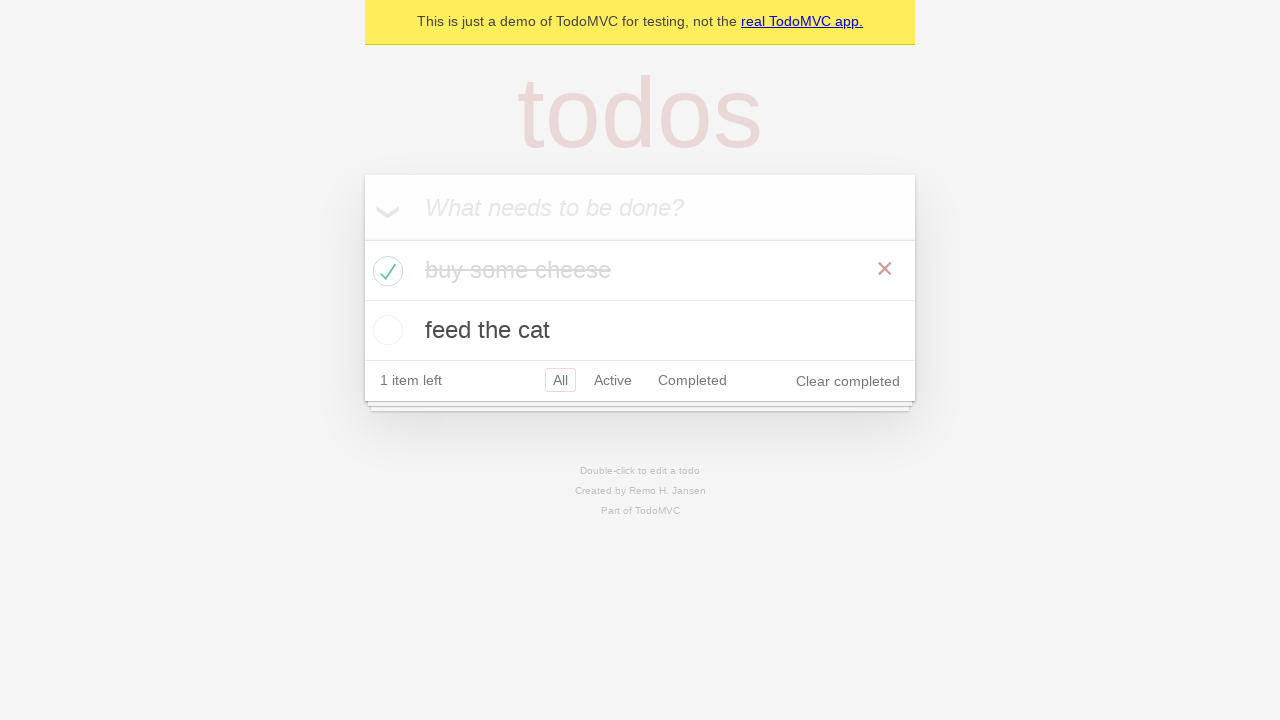

Todo items loaded after page reload
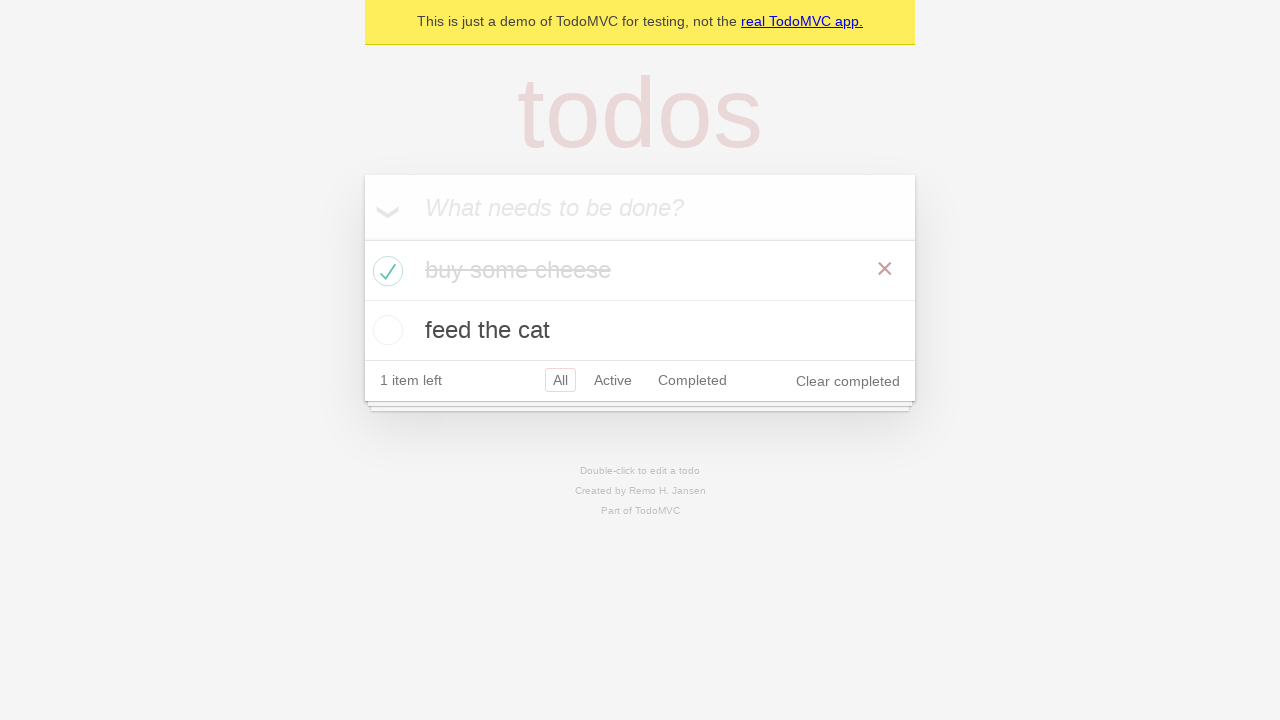

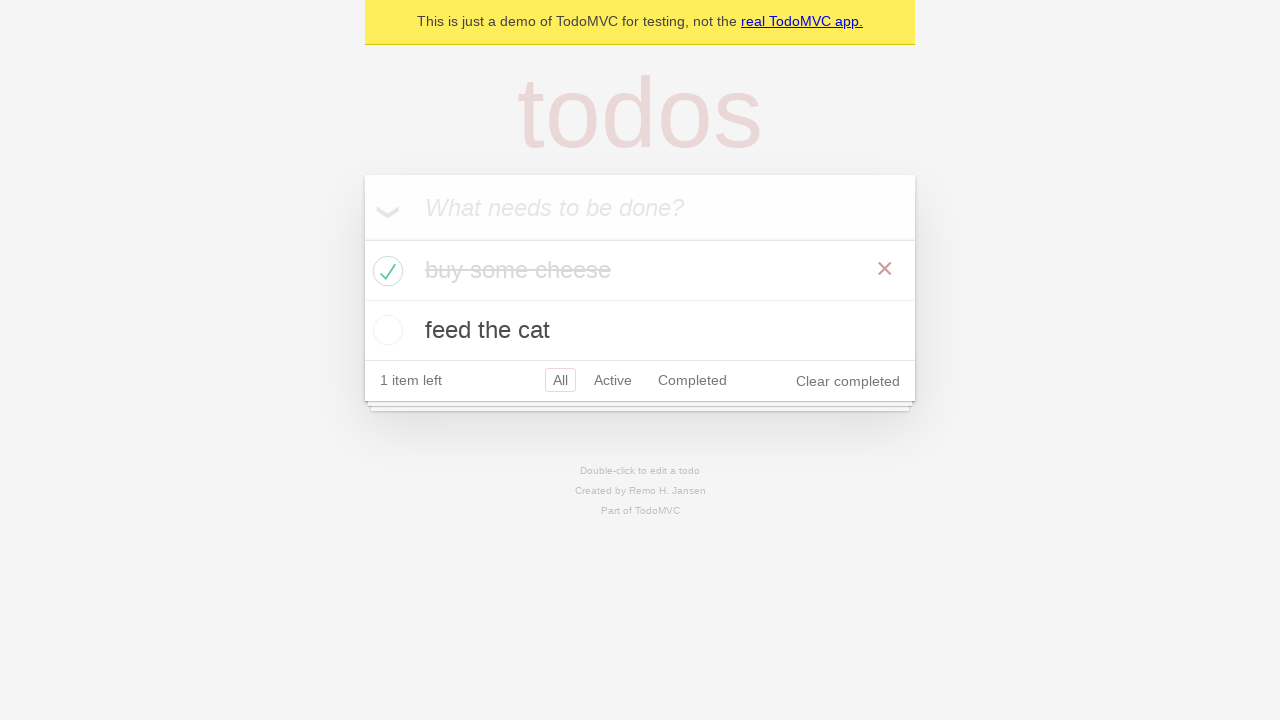